Tests JavaScript alert handling by triggering an alert dialog within an iframe and accepting it

Starting URL: https://www.w3schools.com/jsref/tryit.asp?filename=tryjsref_alert

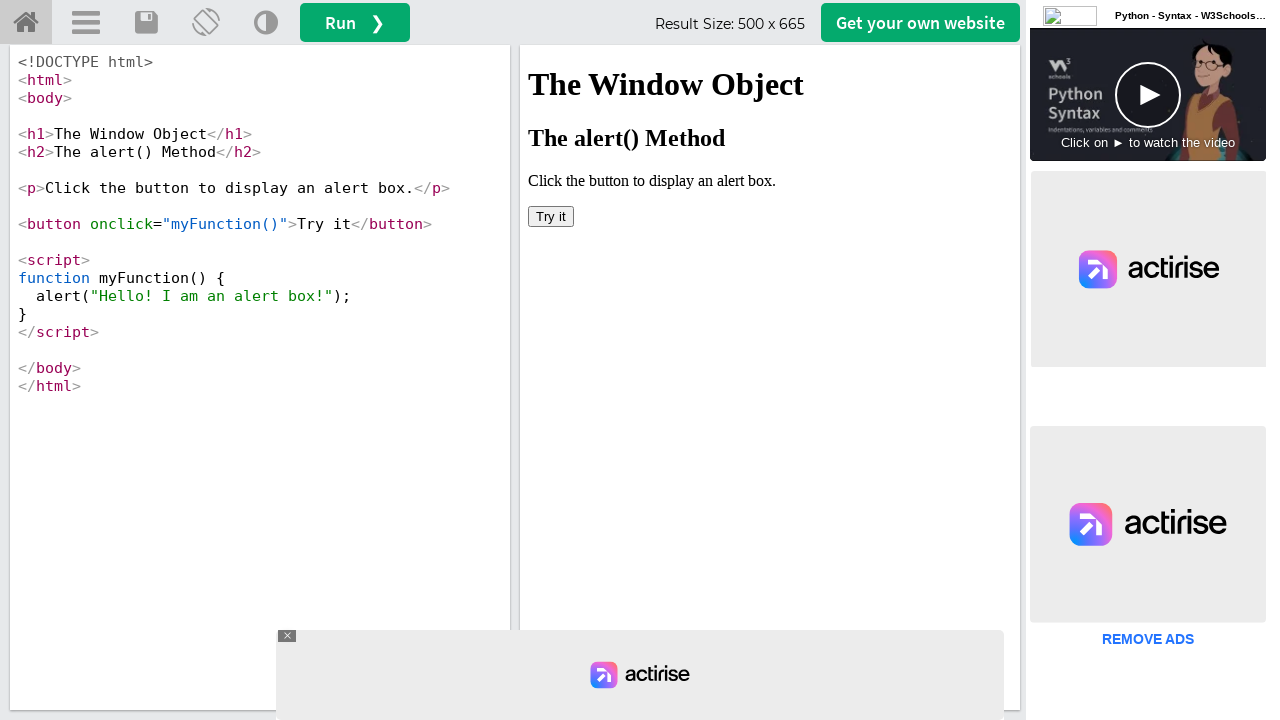

Located iframe containing the demo
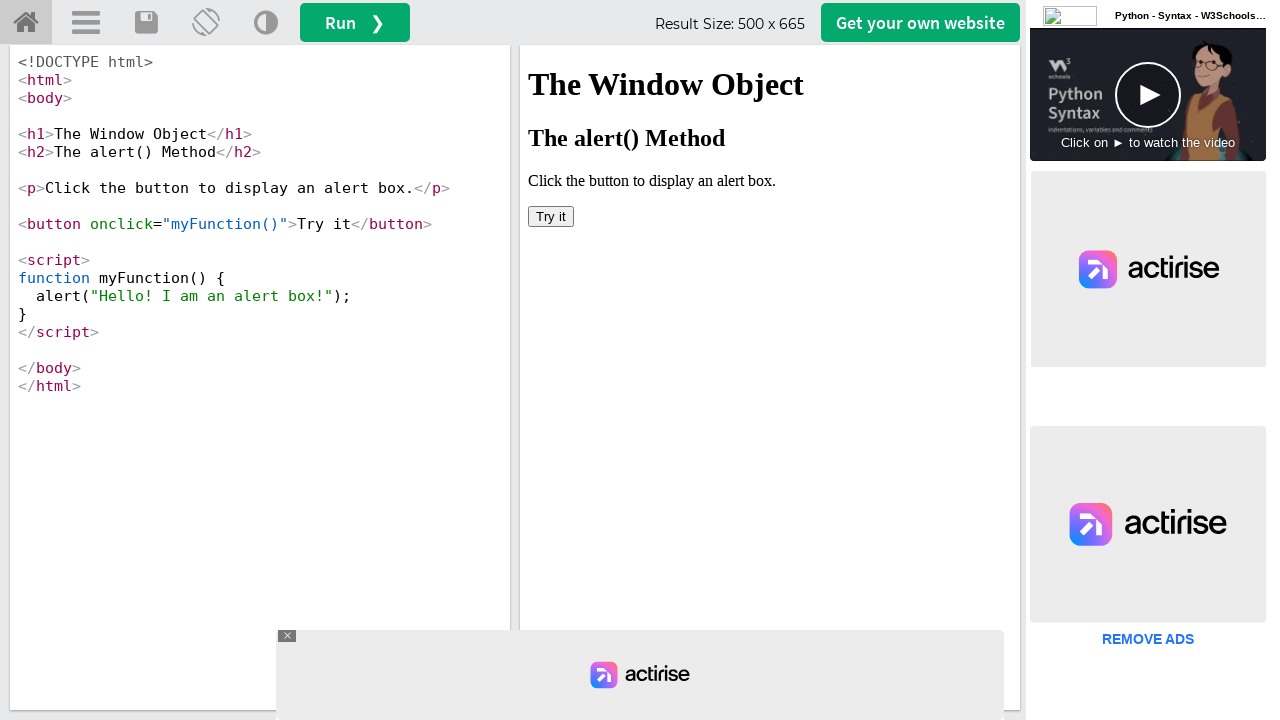

Clicked 'Try it' button to trigger alert dialog at (551, 216) on iframe[name='iframeResult'] >> internal:control=enter-frame >> button:has-text('
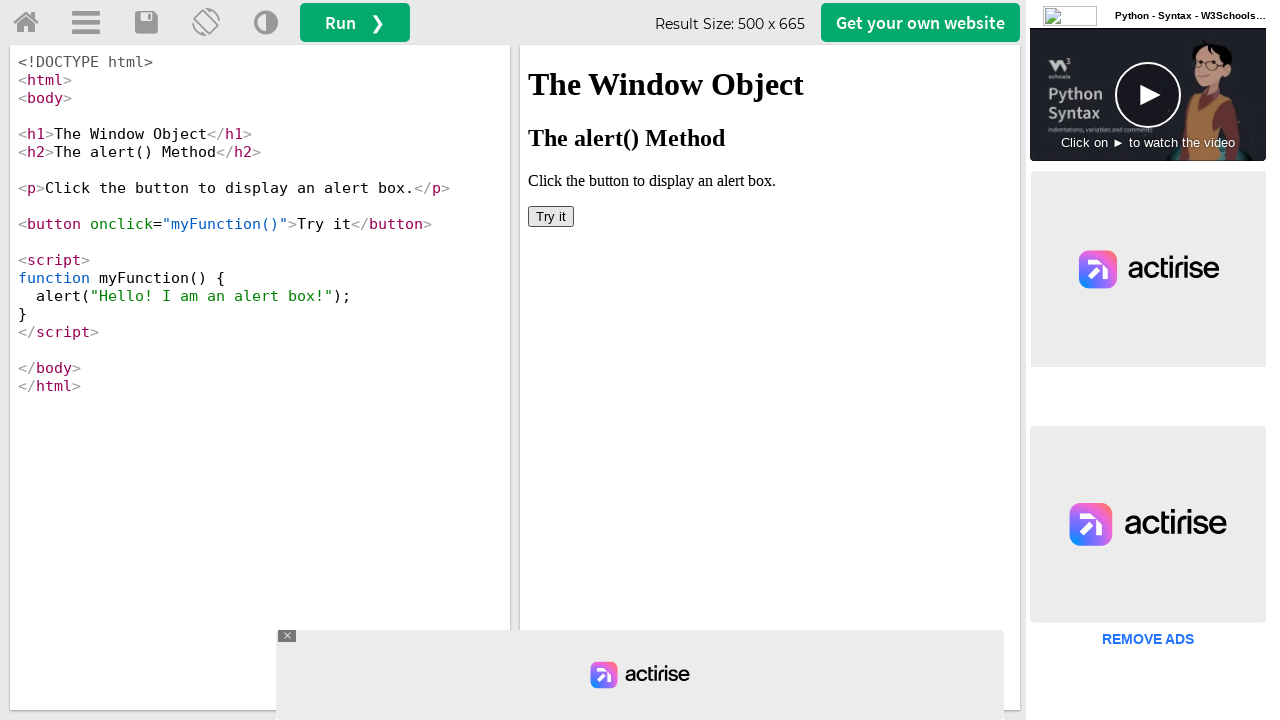

Set up dialog handler to accept alert
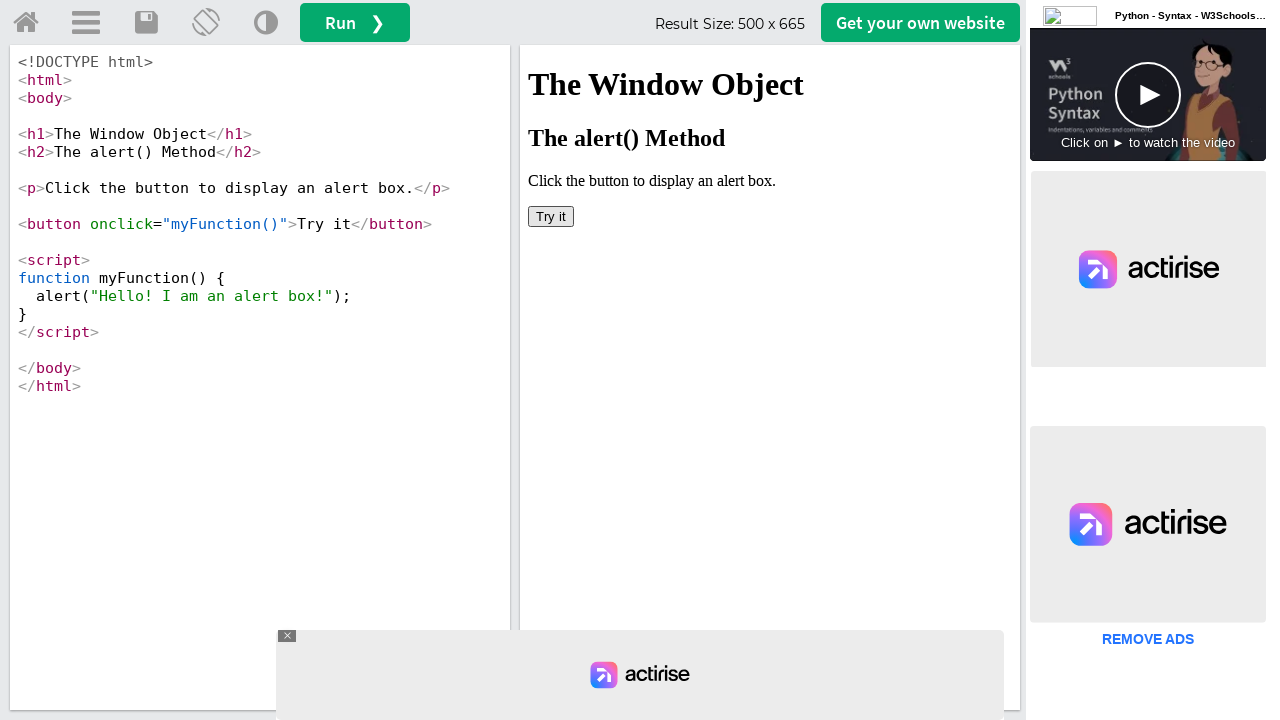

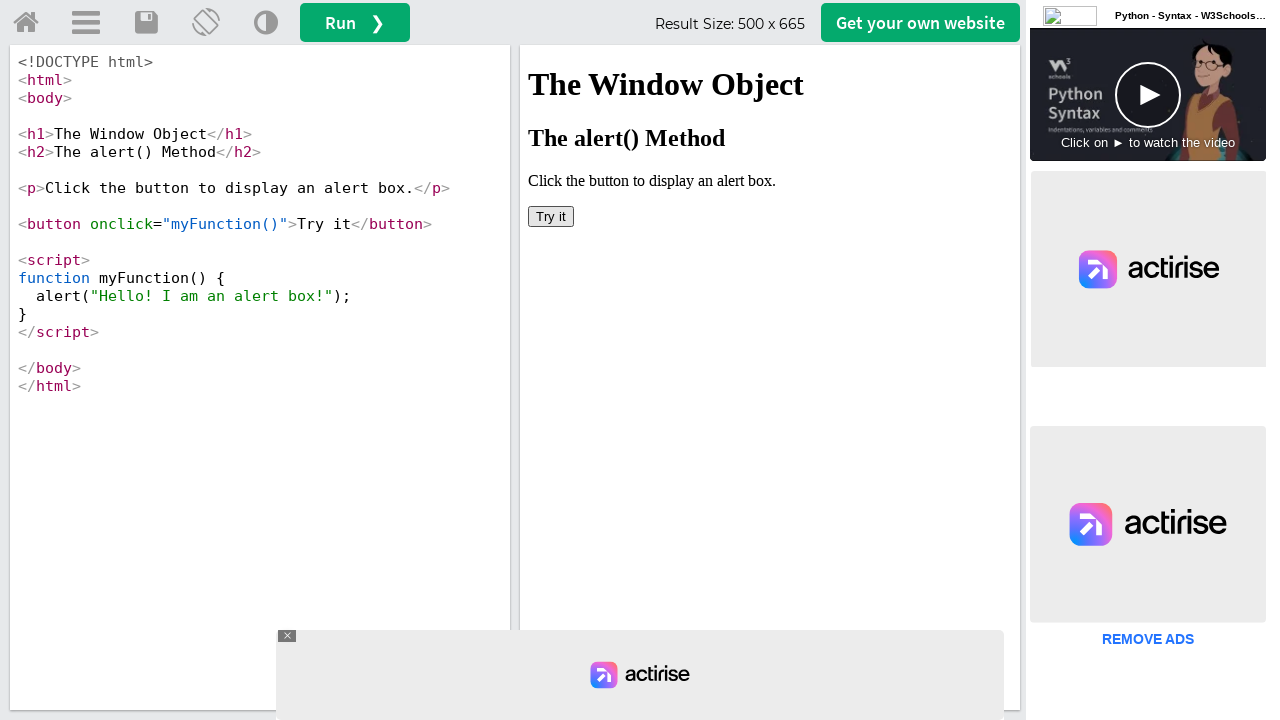